Tests the BMI calculator page by verifying the calculate button properties (enabled, displayed, tag name, value) and checking element visibility states.

Starting URL: https://atidcollege.co.il/Xamples/bmi/

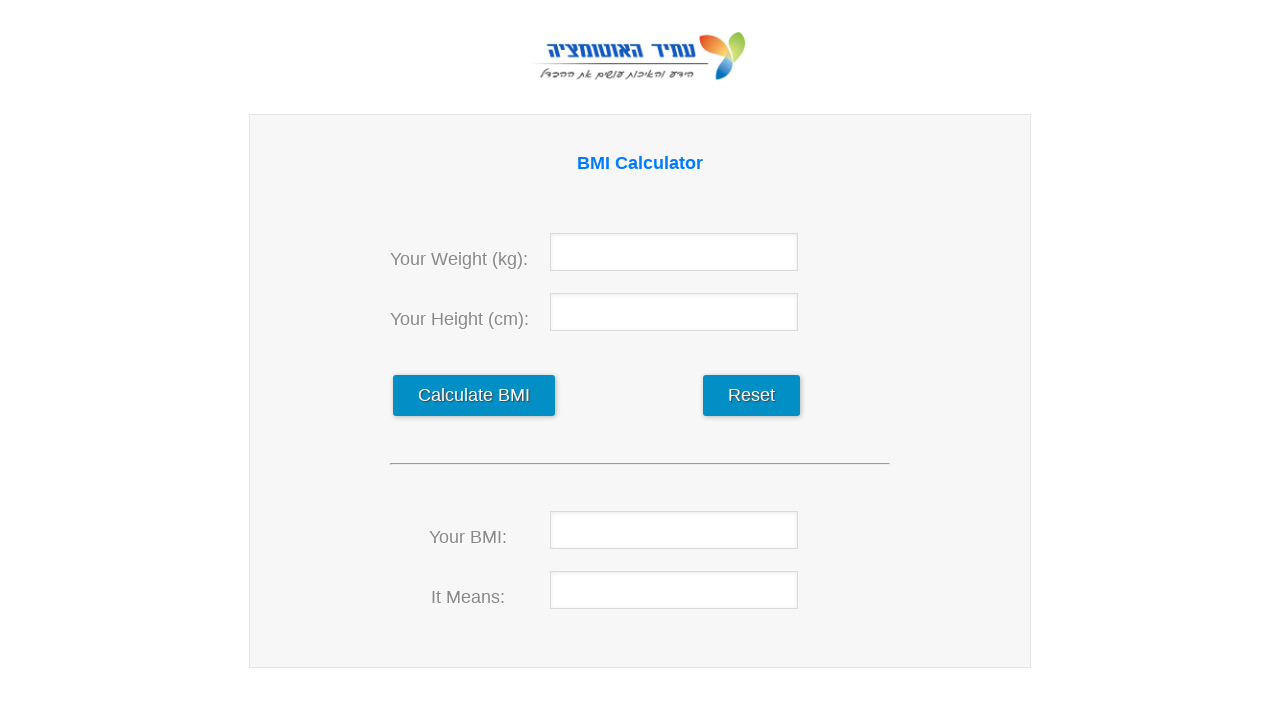

Navigated to BMI calculator page
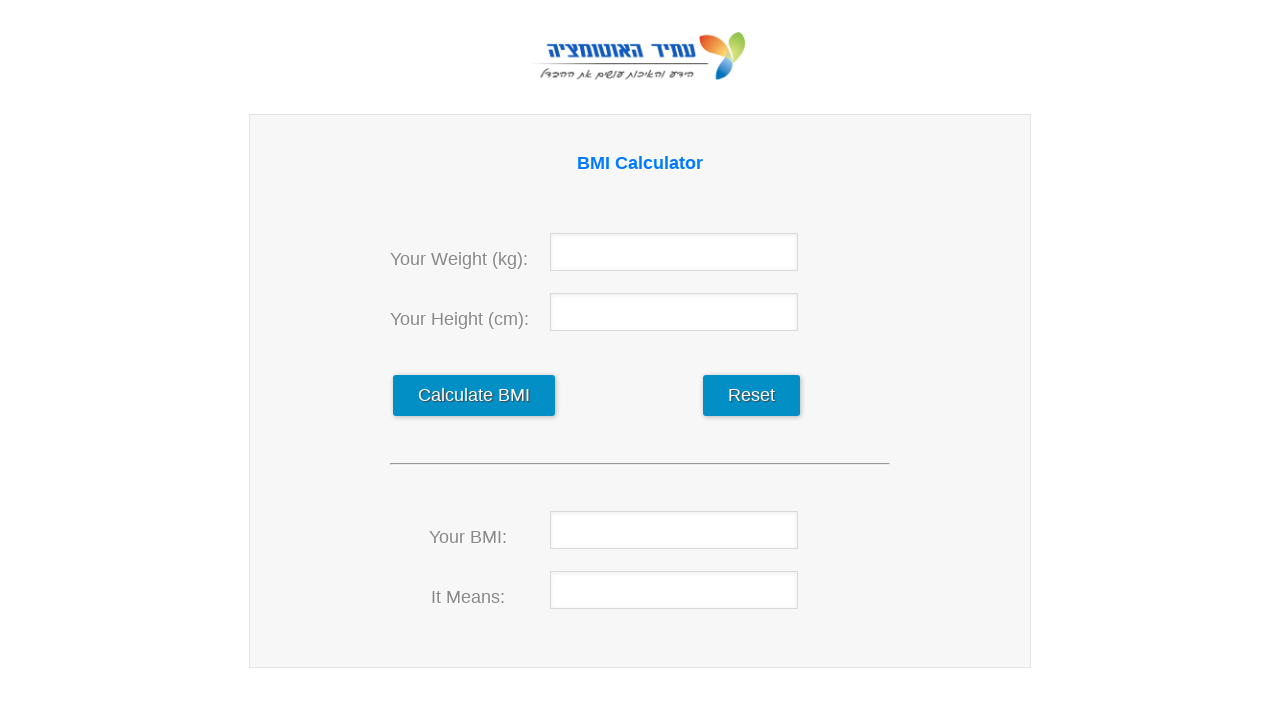

Located the calculate button element
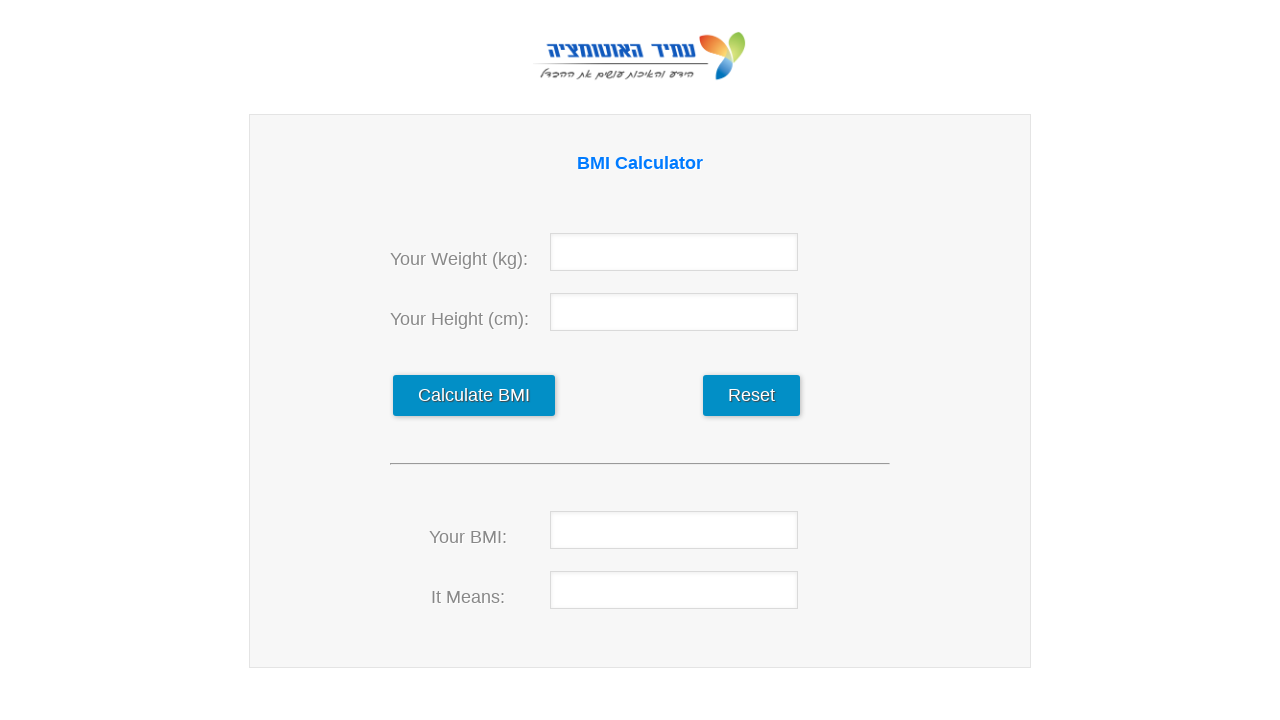

Verified calculate button is enabled
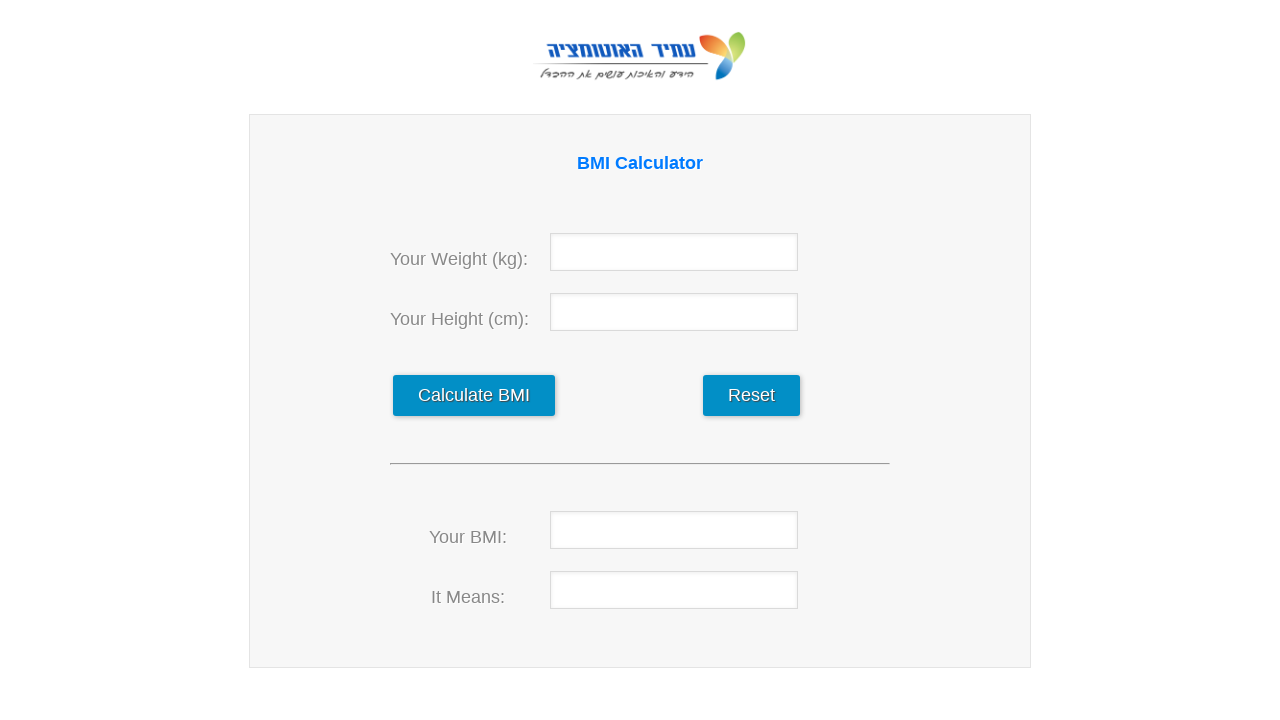

Verified calculate button is visible
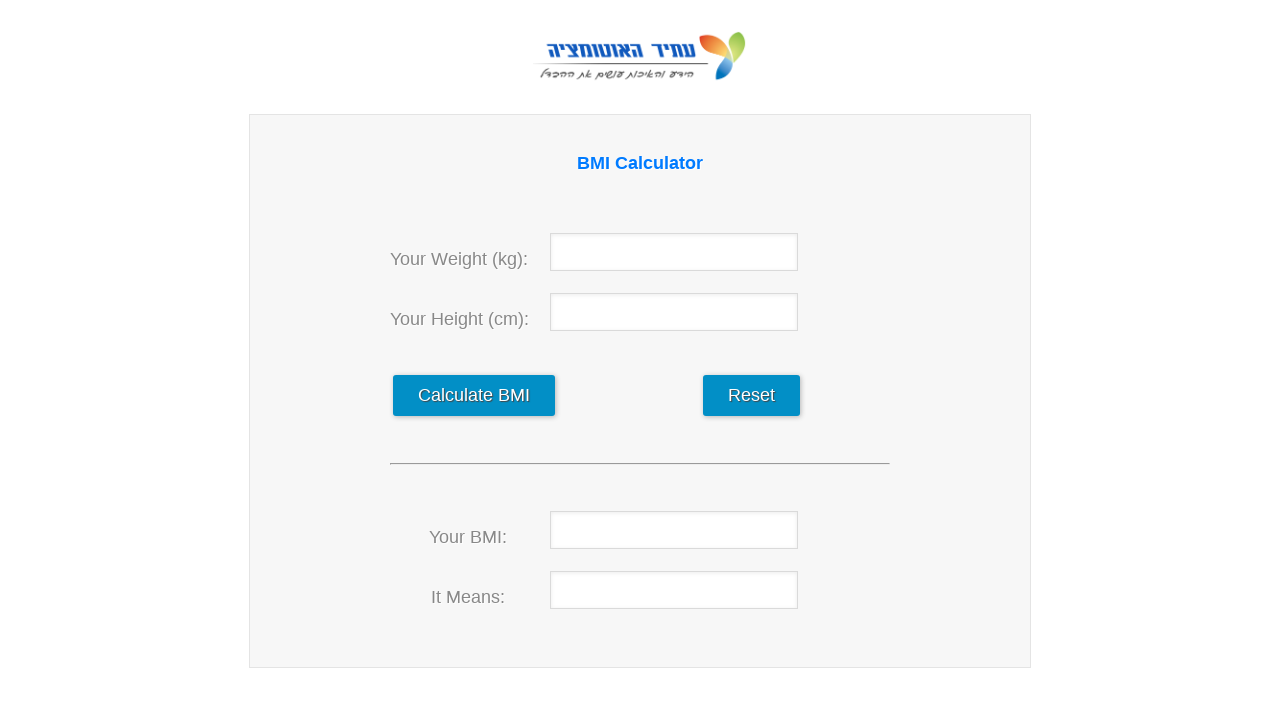

Evaluated calculate button tag name
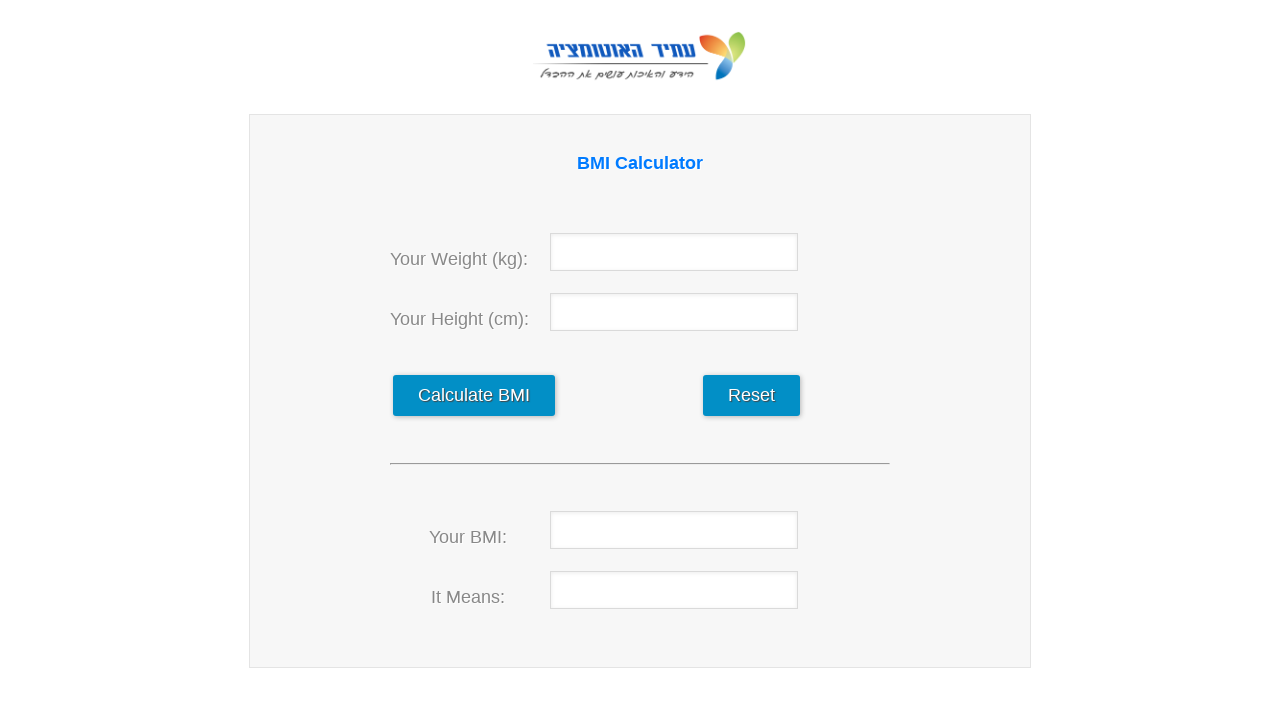

Retrieved calculate button value attribute
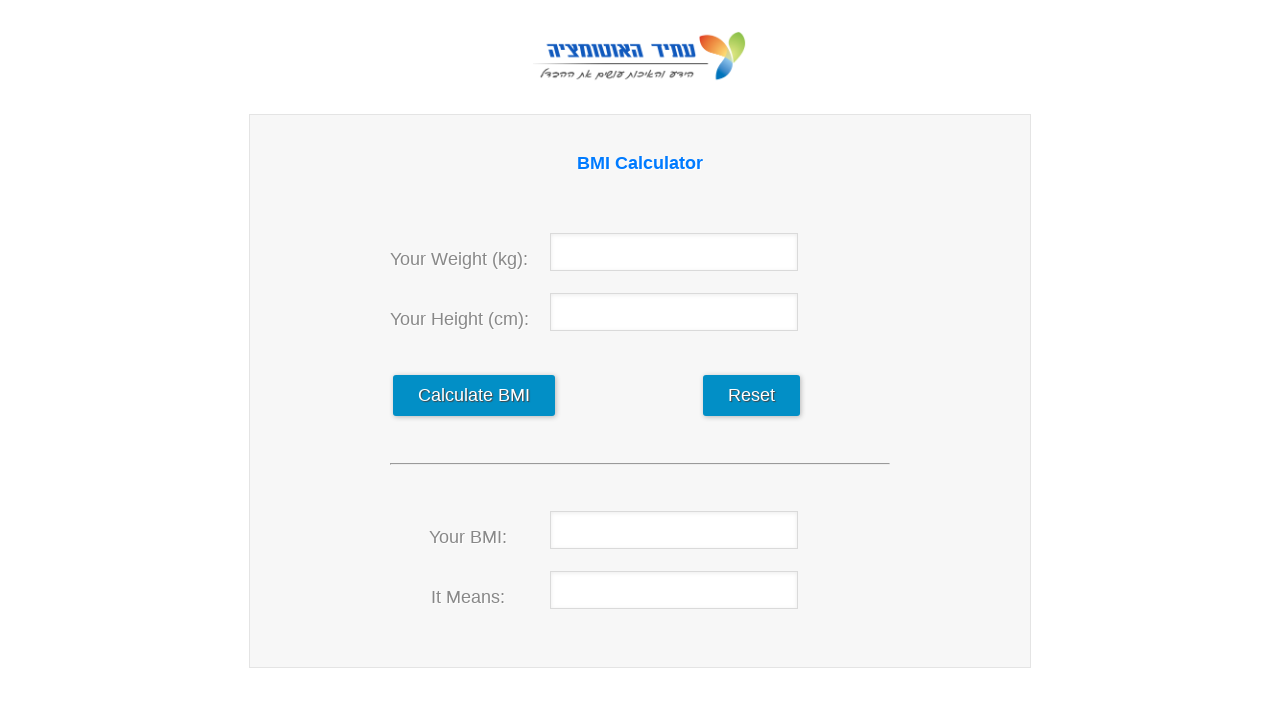

Verified button tag name is 'input'
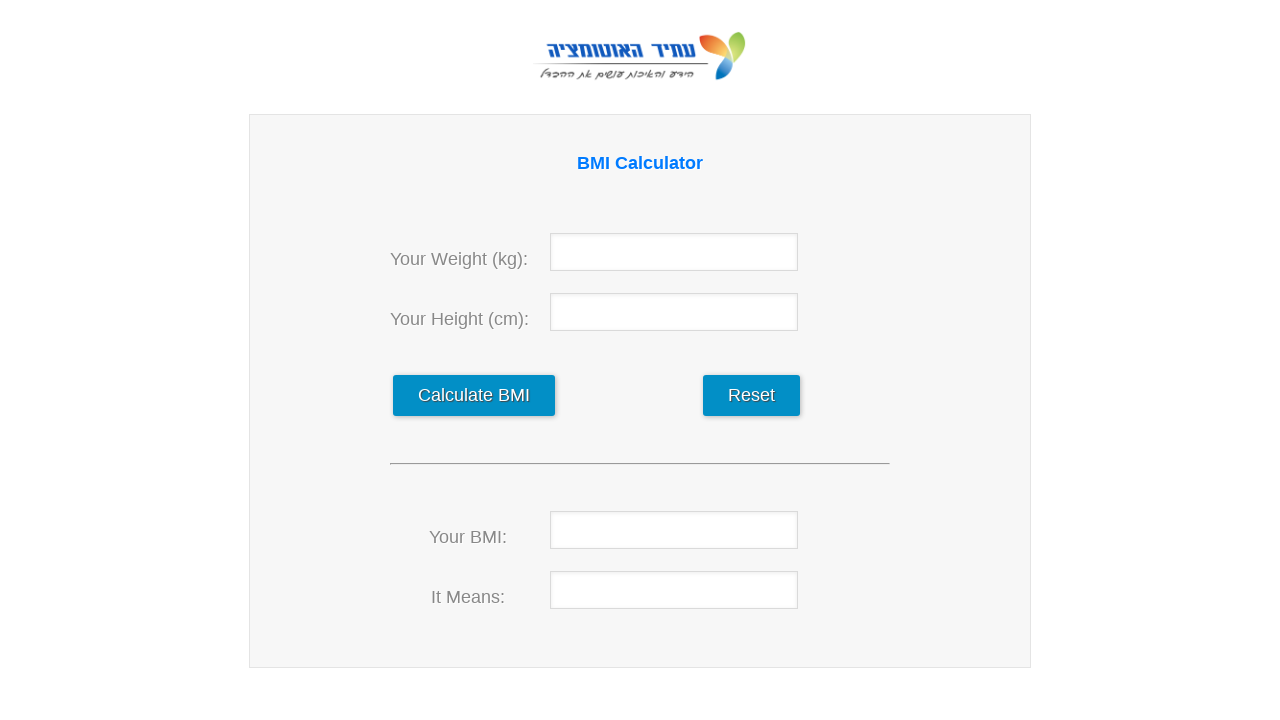

Verified button value is 'Calculate BMI'
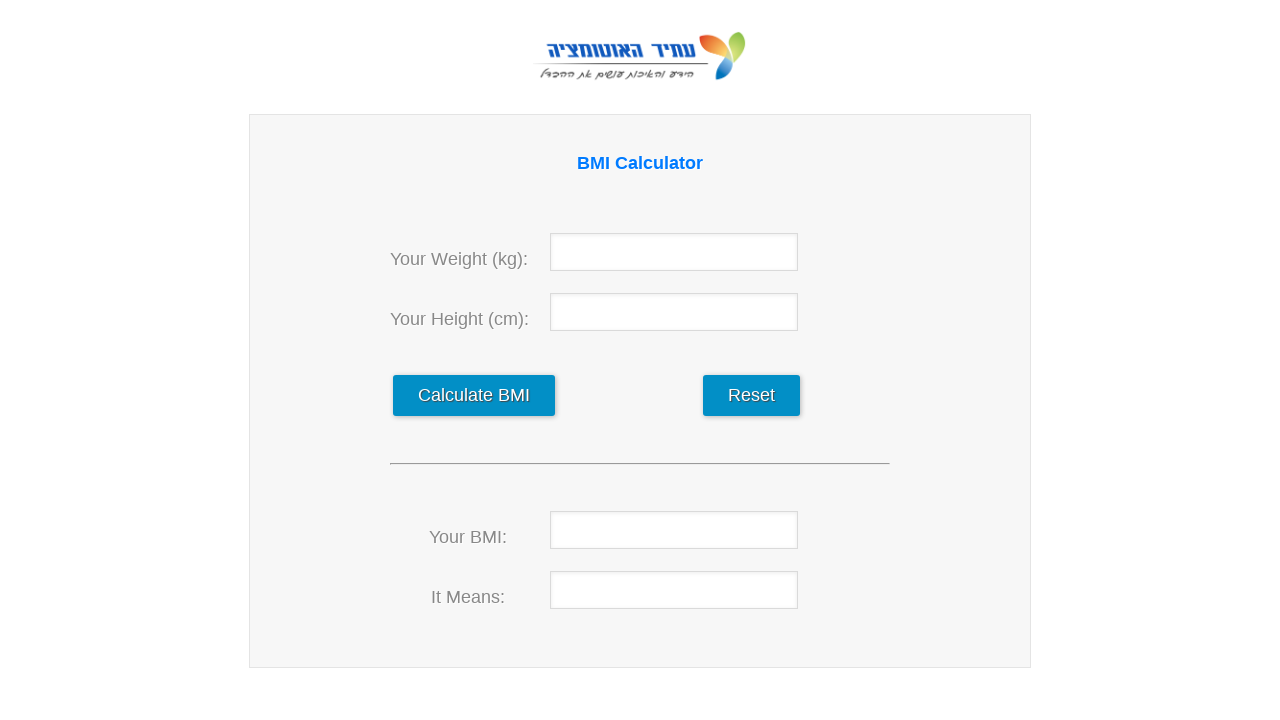

Confirmed calculate button is displayed
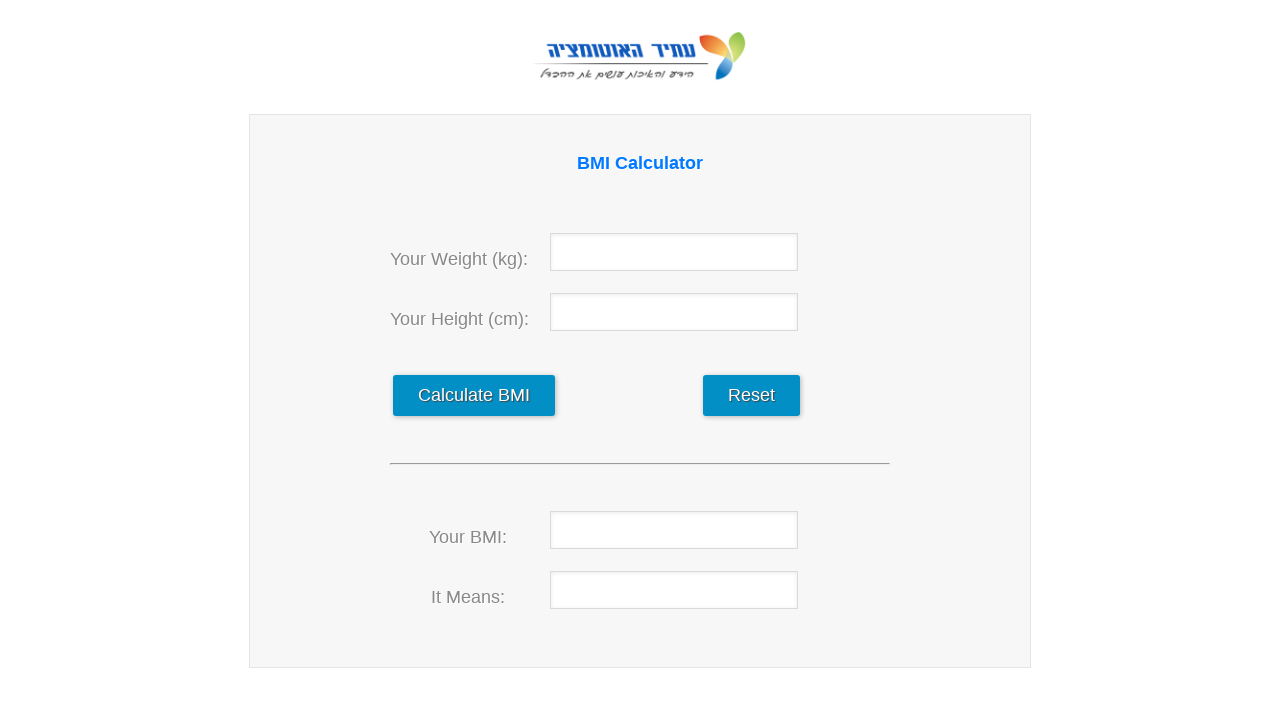

Verified new_input element is not displayed
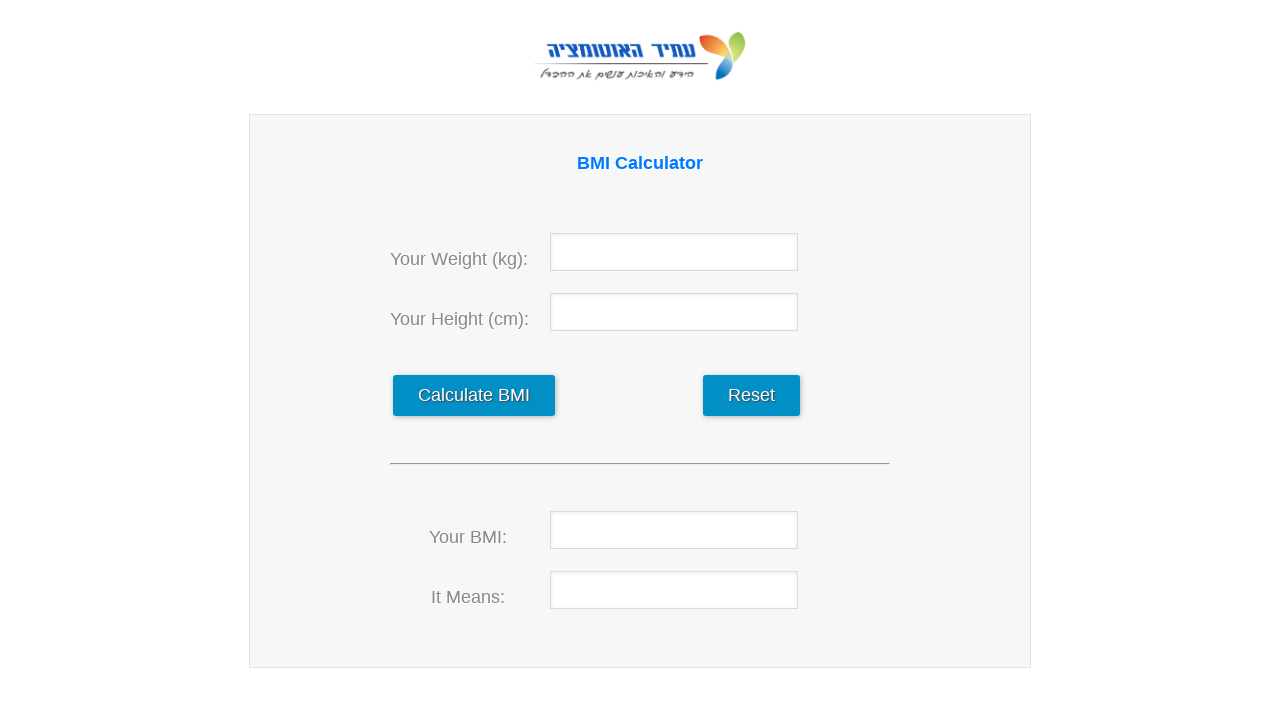

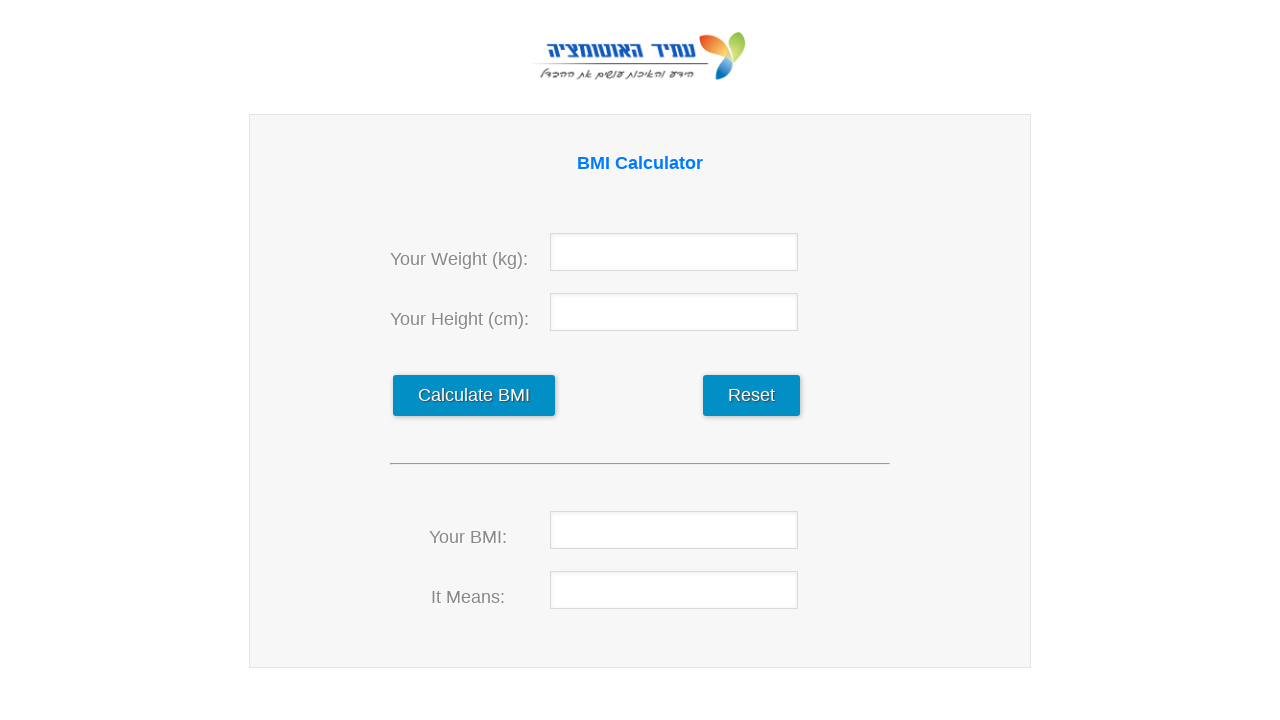